Tests JavaScript execution capabilities by navigating between pages, manipulating browser history, and modifying form inputs and styling on an EMI calculator page

Starting URL: https://www.selenium.dev/

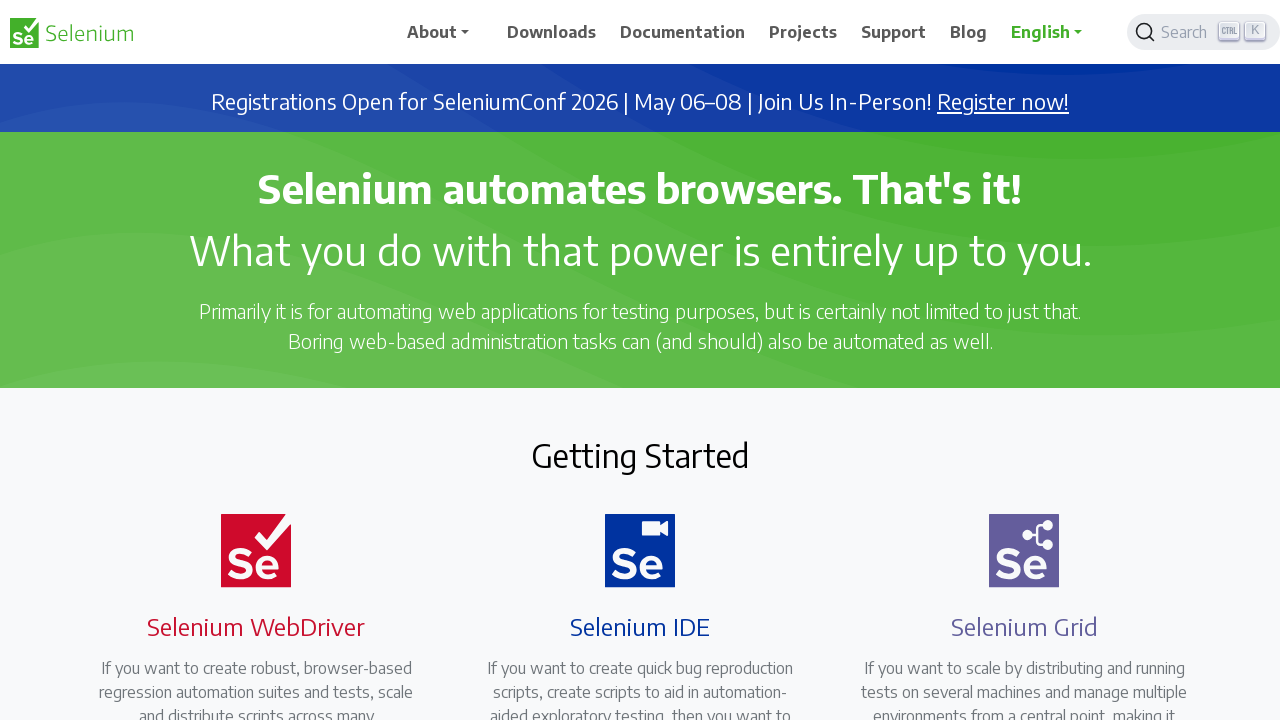

Retrieved page title using JavaScript evaluation
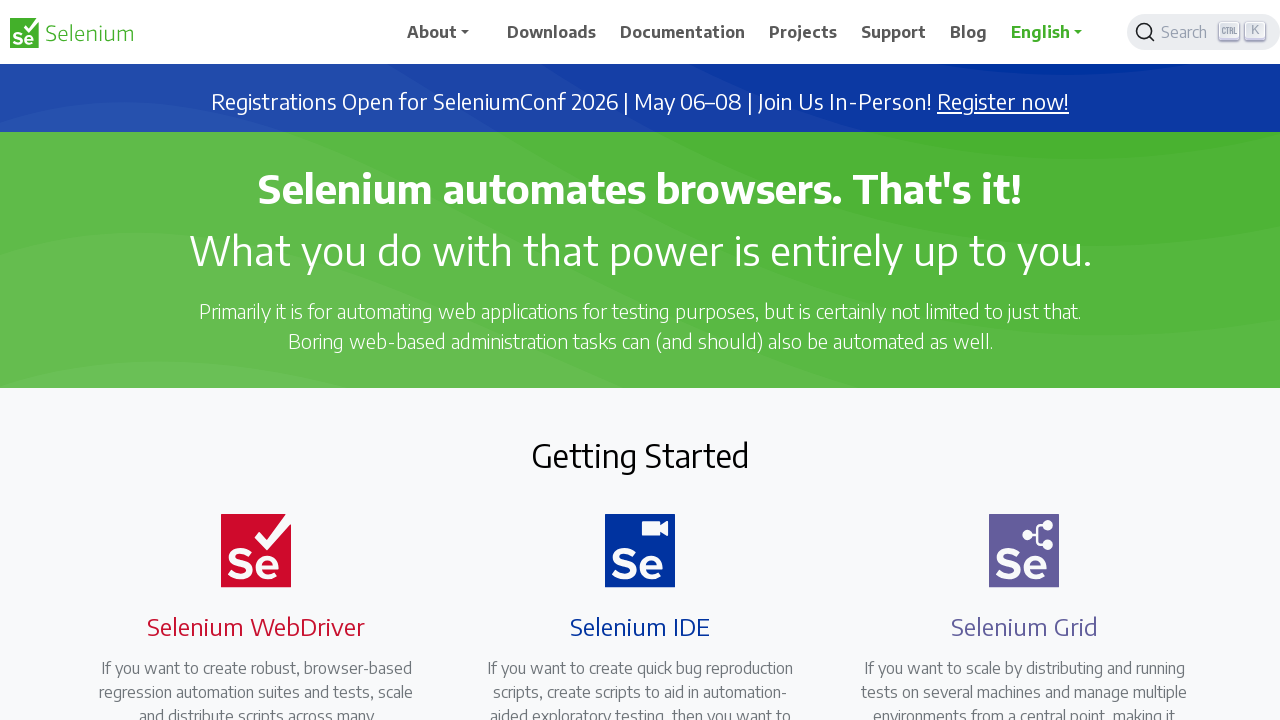

Retrieved current page URL using JavaScript evaluation
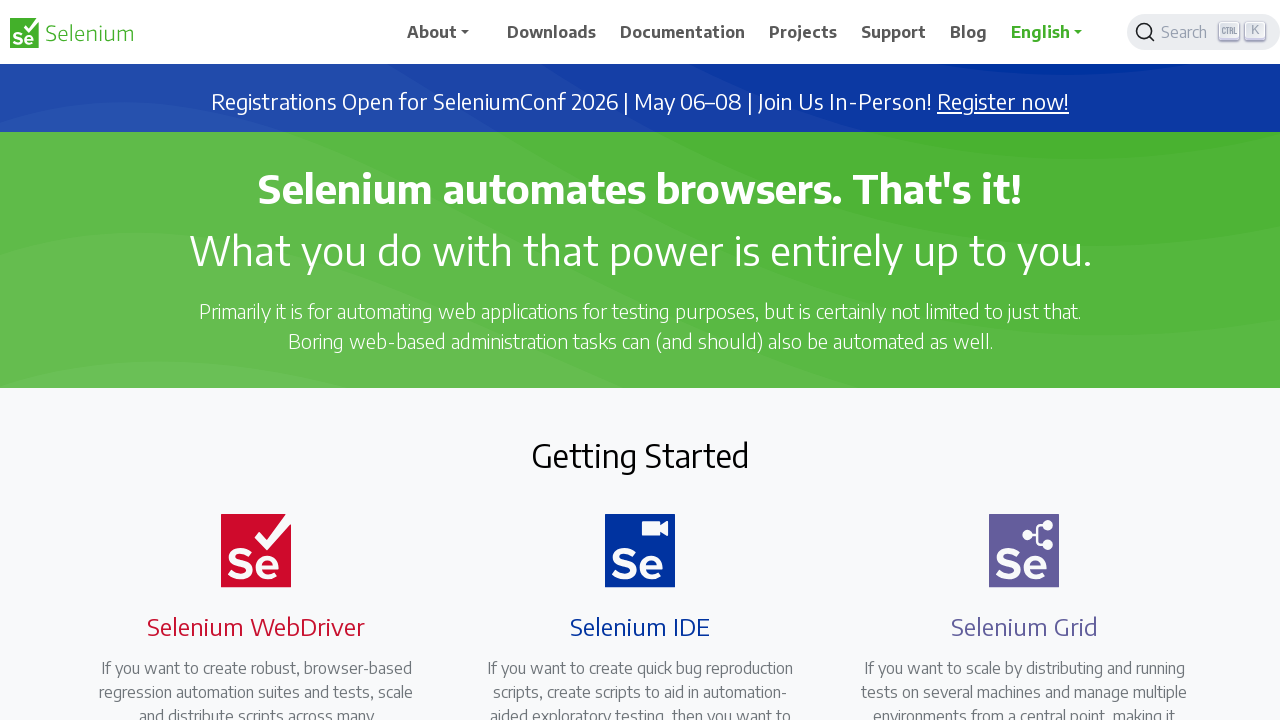

Navigated to Google using JavaScript location assignment
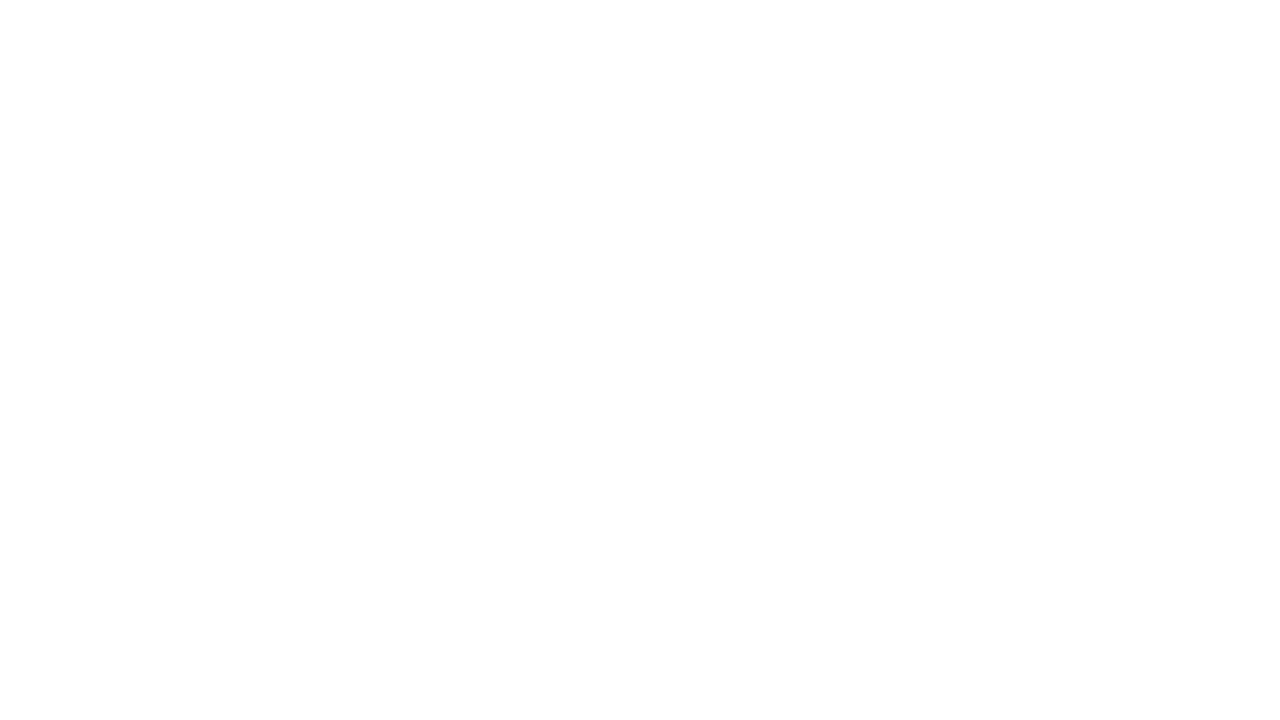

Waited for Google page to load
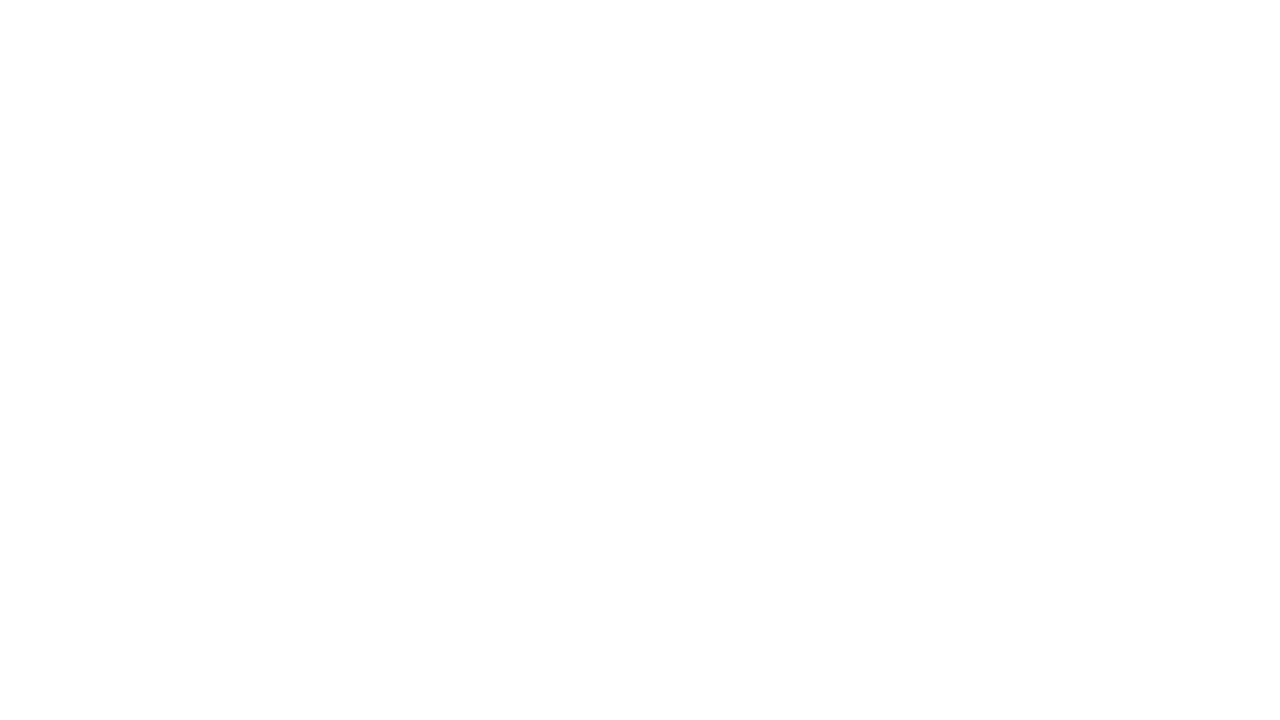

Navigated back in browser history using history.back()
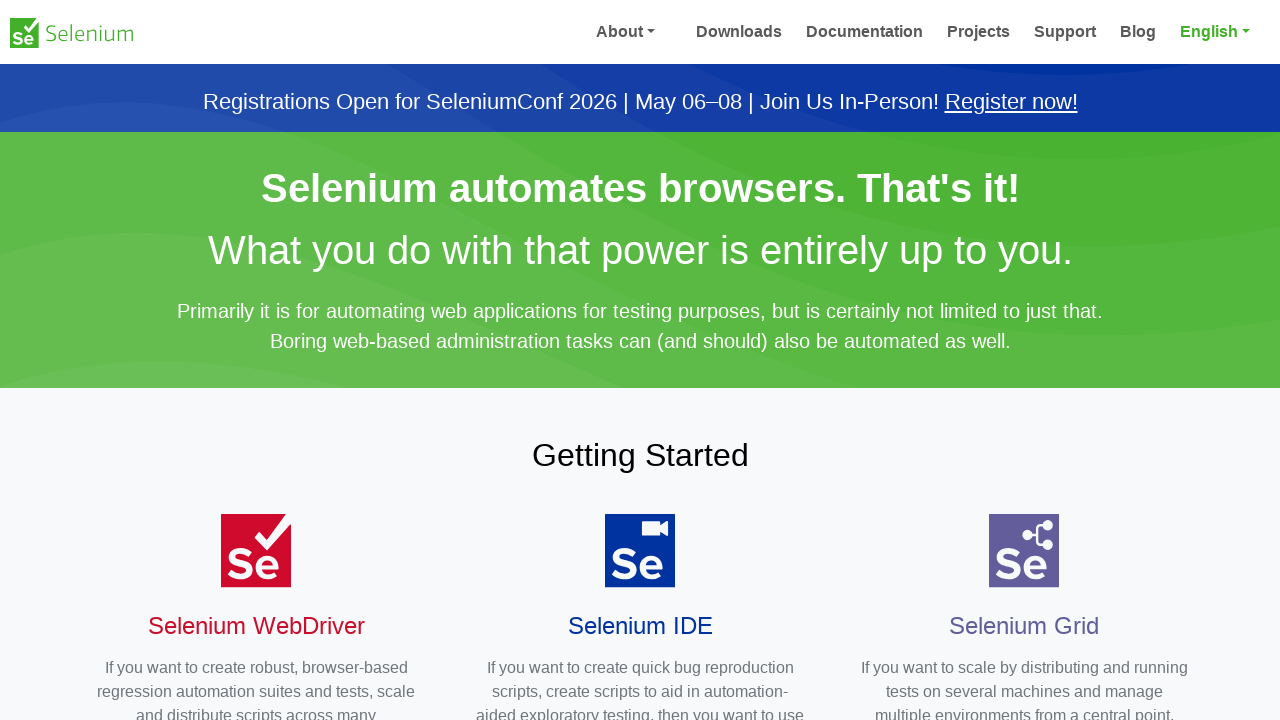

Waited for page to load after going back in history
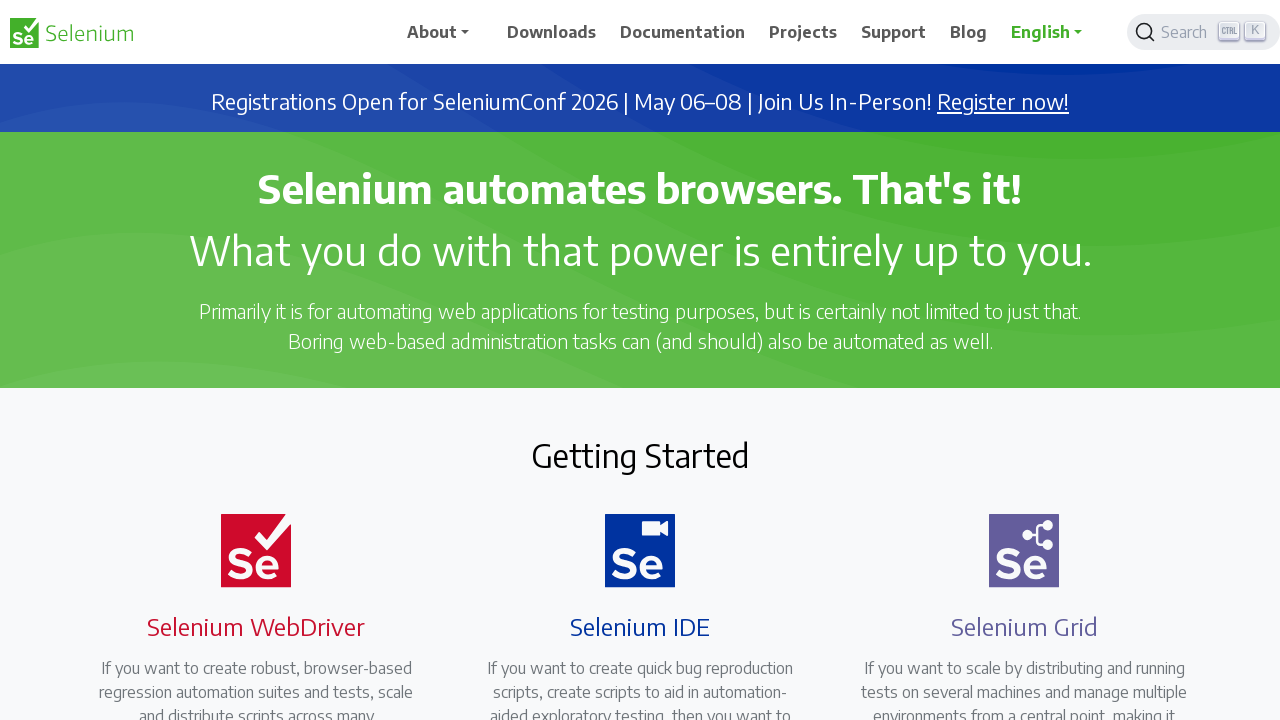

Refreshed the page using history.go(0)
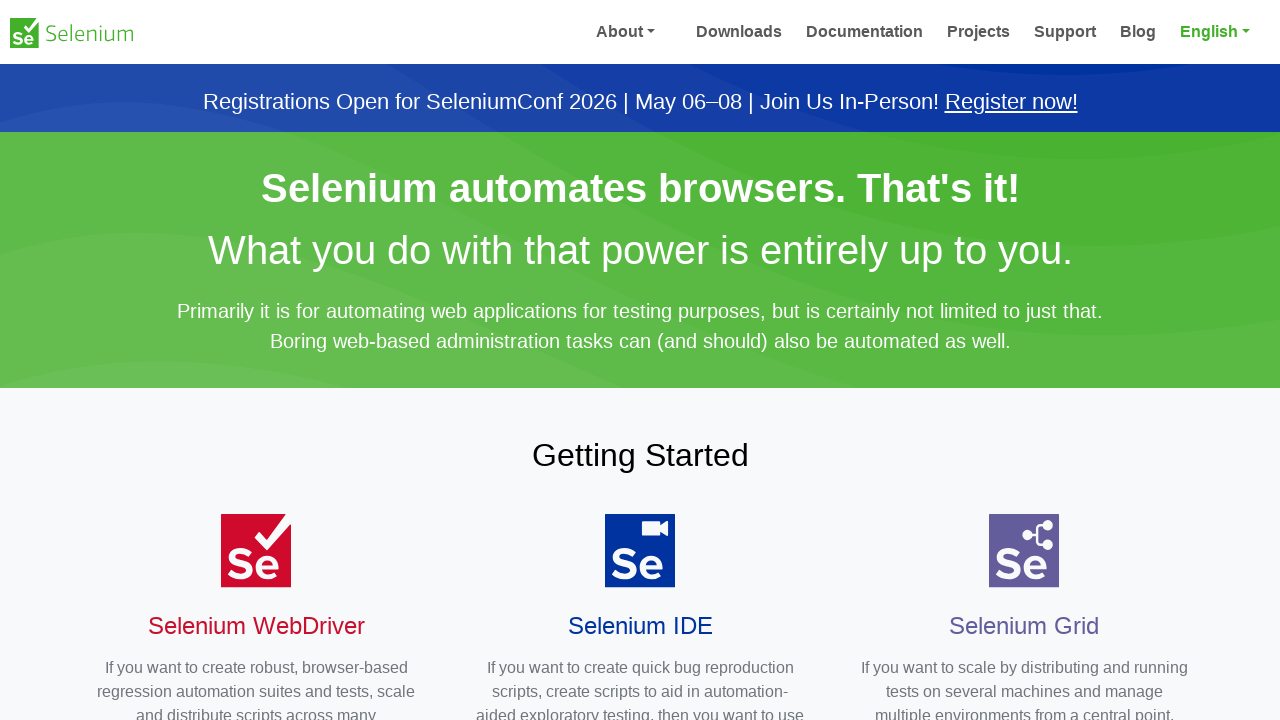

Waited for page to load after refresh
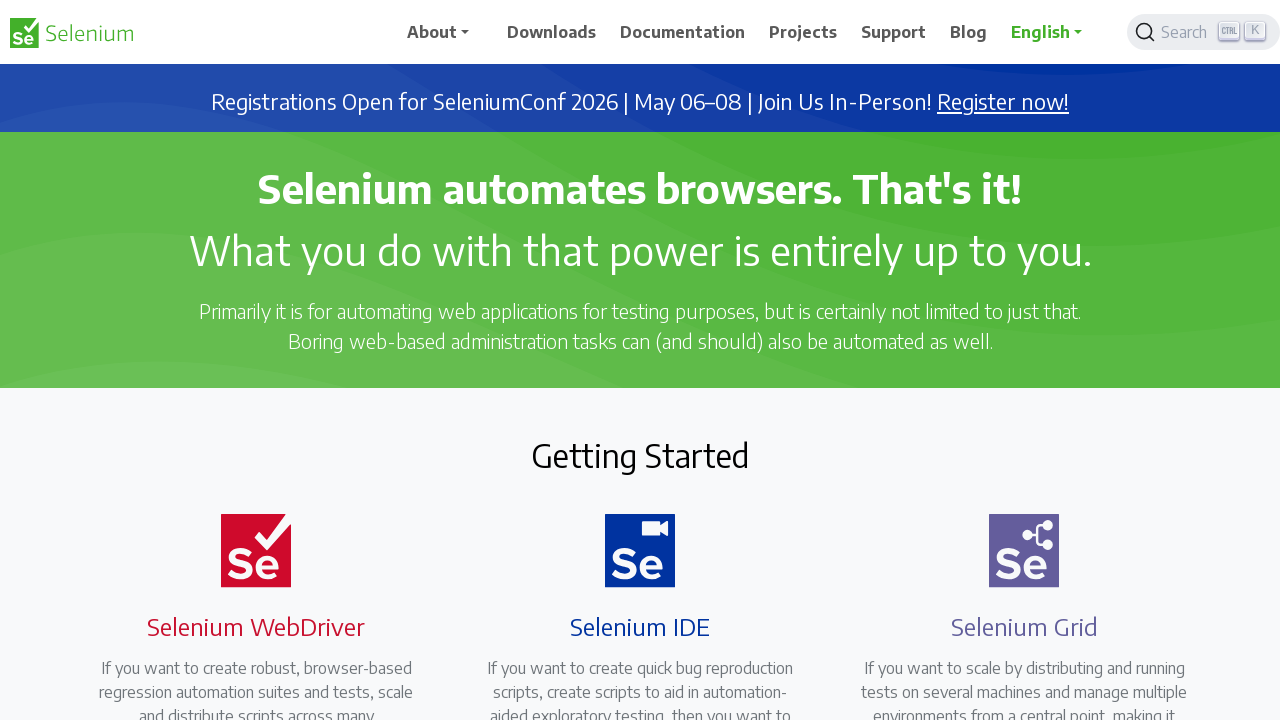

Navigated to EMI calculator page using JavaScript location assignment
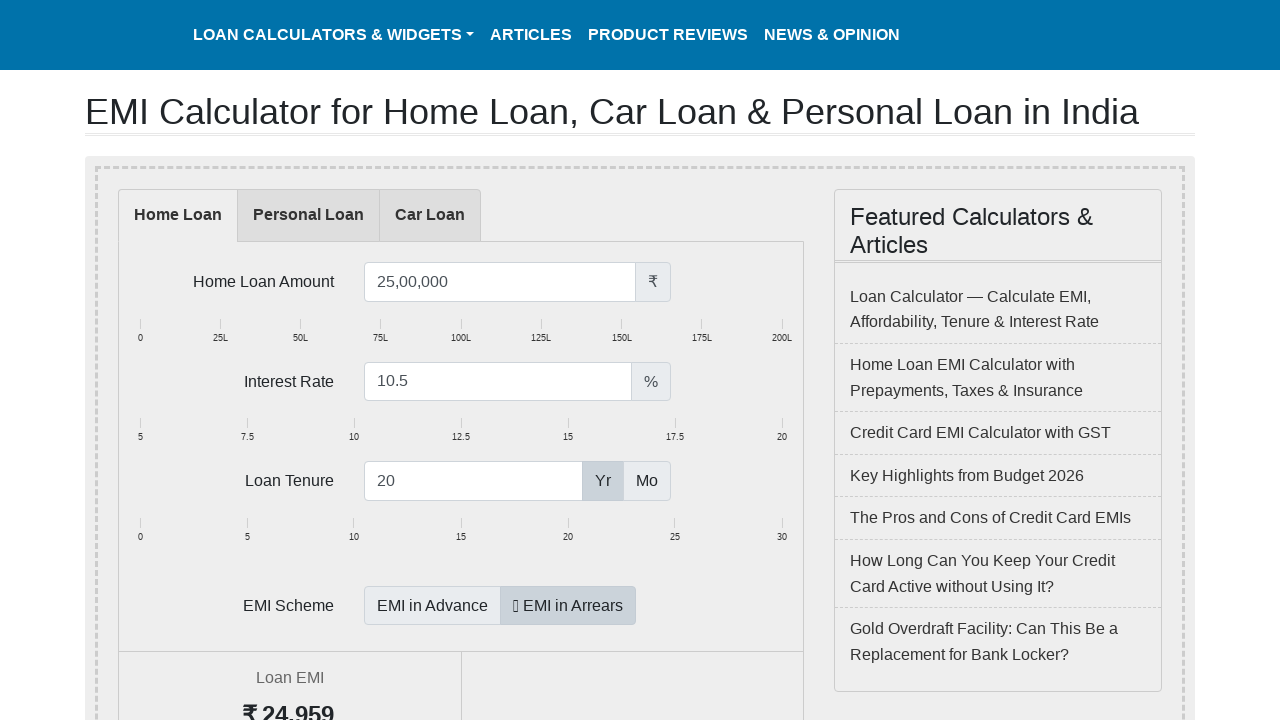

Waited for EMI calculator page to load
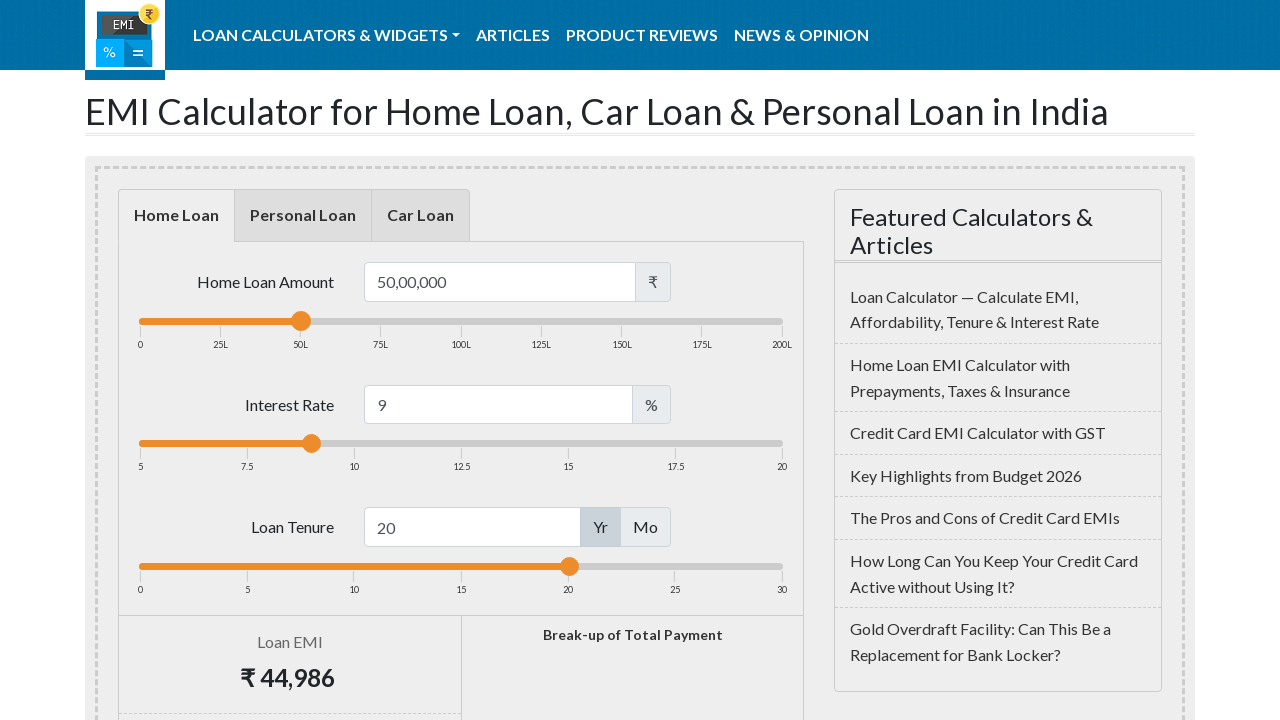

Set loan interest value to 11.5 using JavaScript DOM manipulation
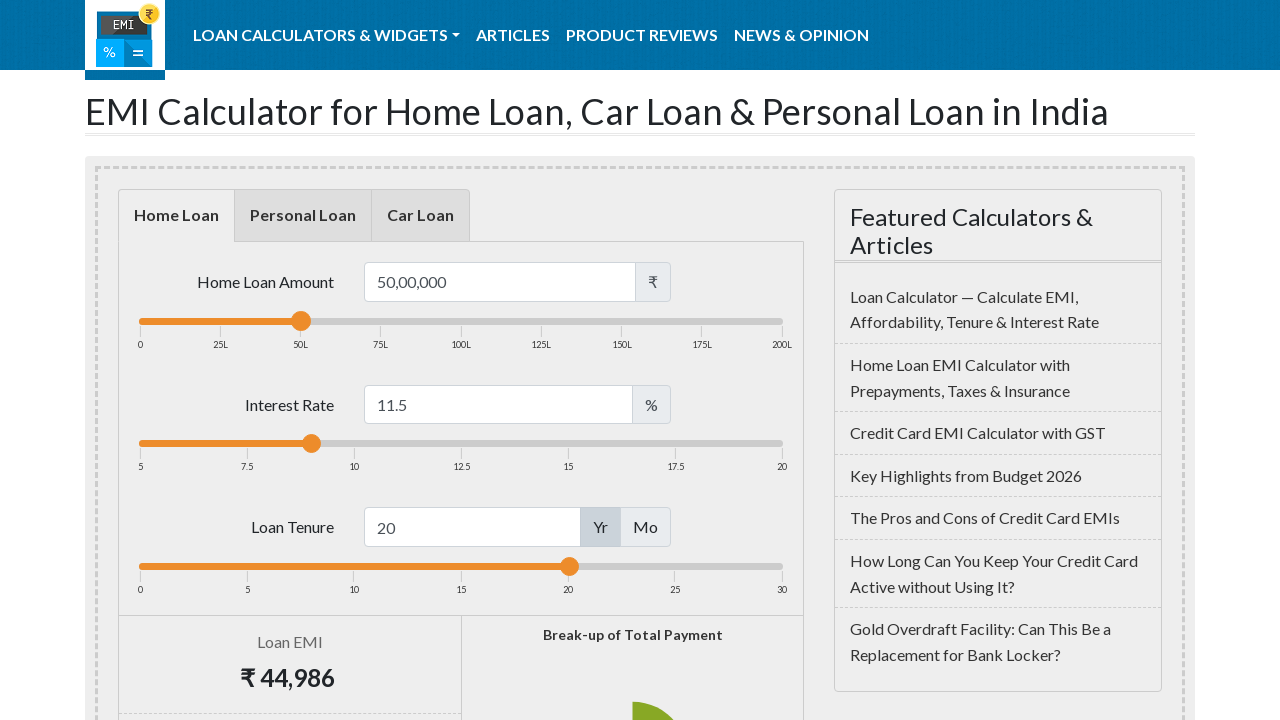

Applied red border styling (2px solid red) to loan interest input field
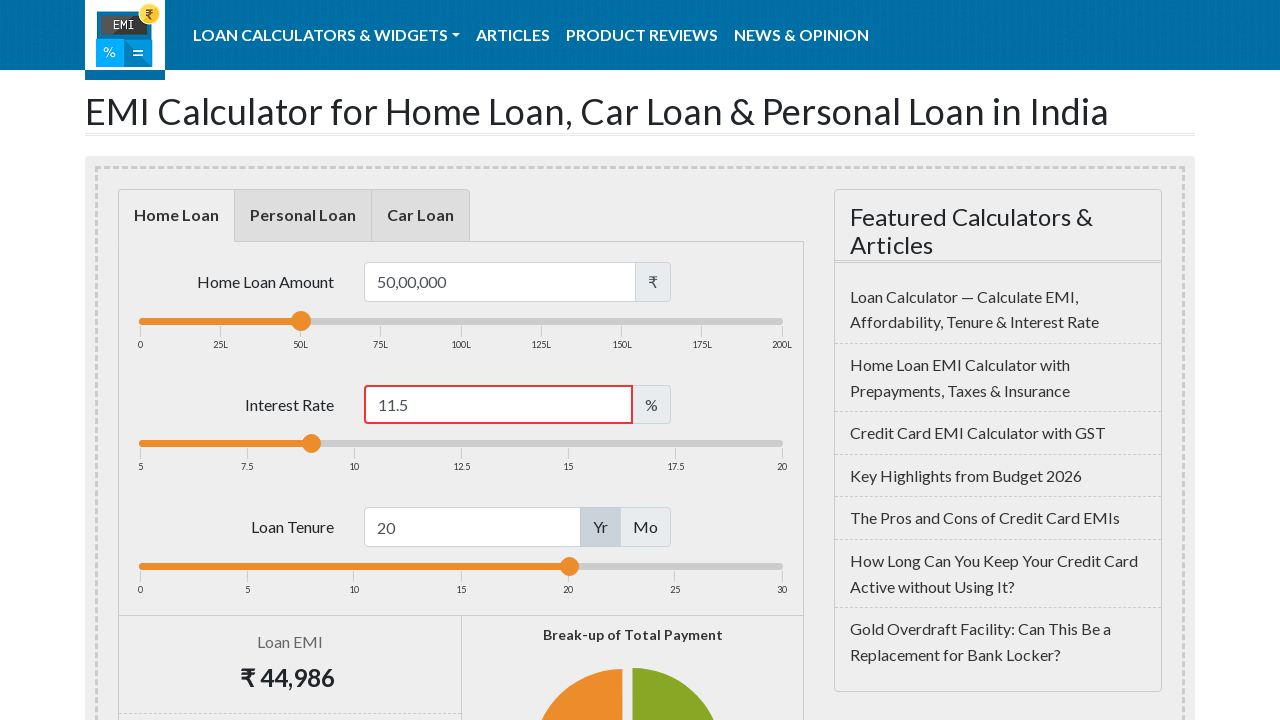

Applied green background color styling to loan interest input field
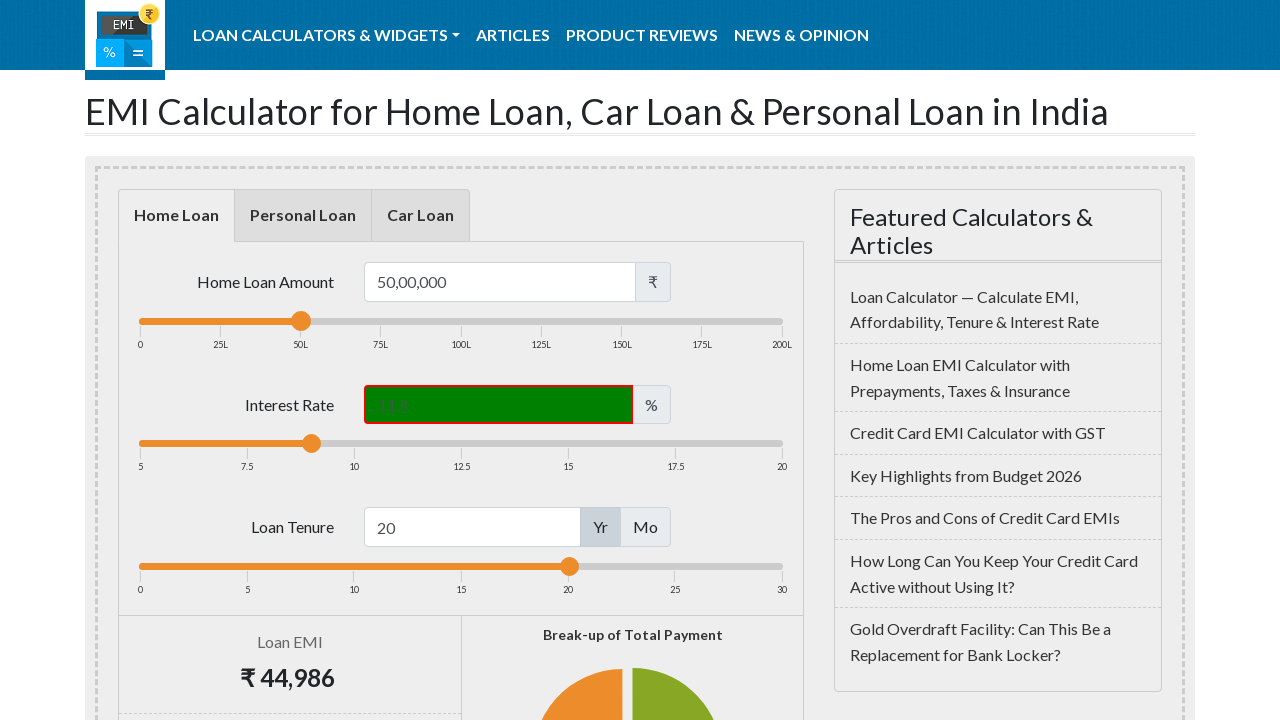

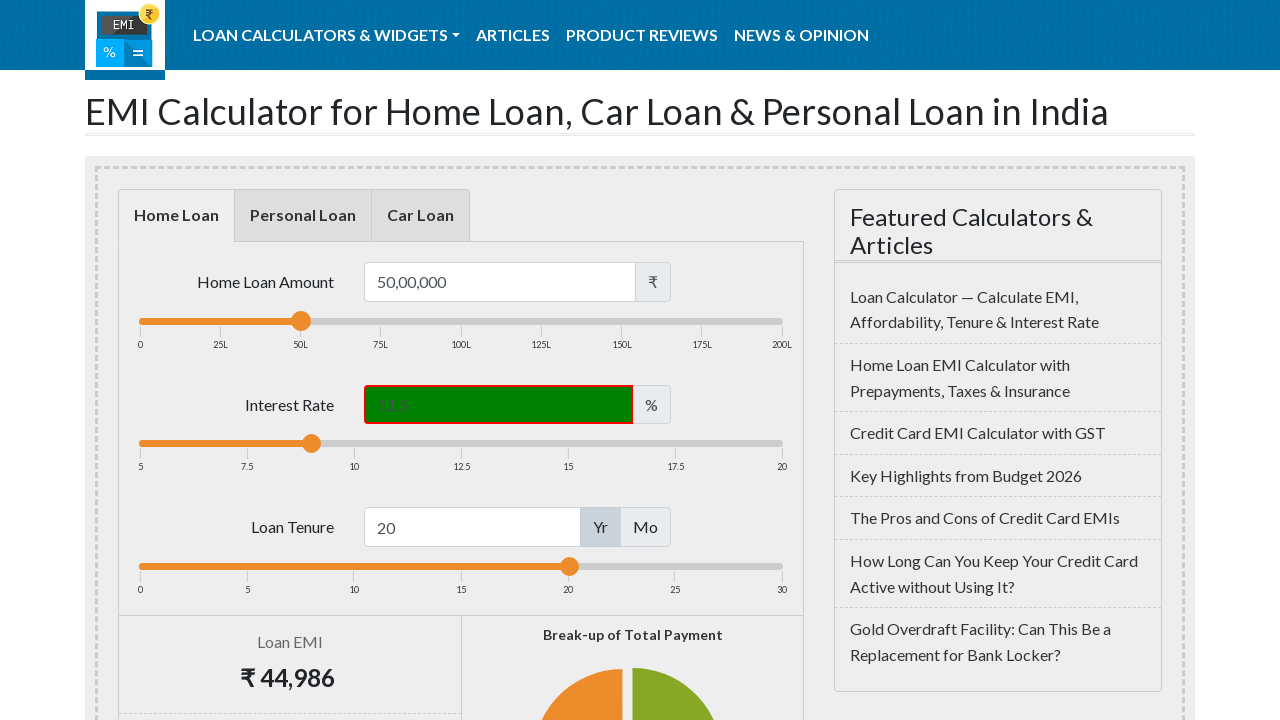